Tests the e-commerce flow by searching for a product, adding "Cashews" to cart, and proceeding through checkout to place an order

Starting URL: https://rahulshettyacademy.com/seleniumPractise/#/

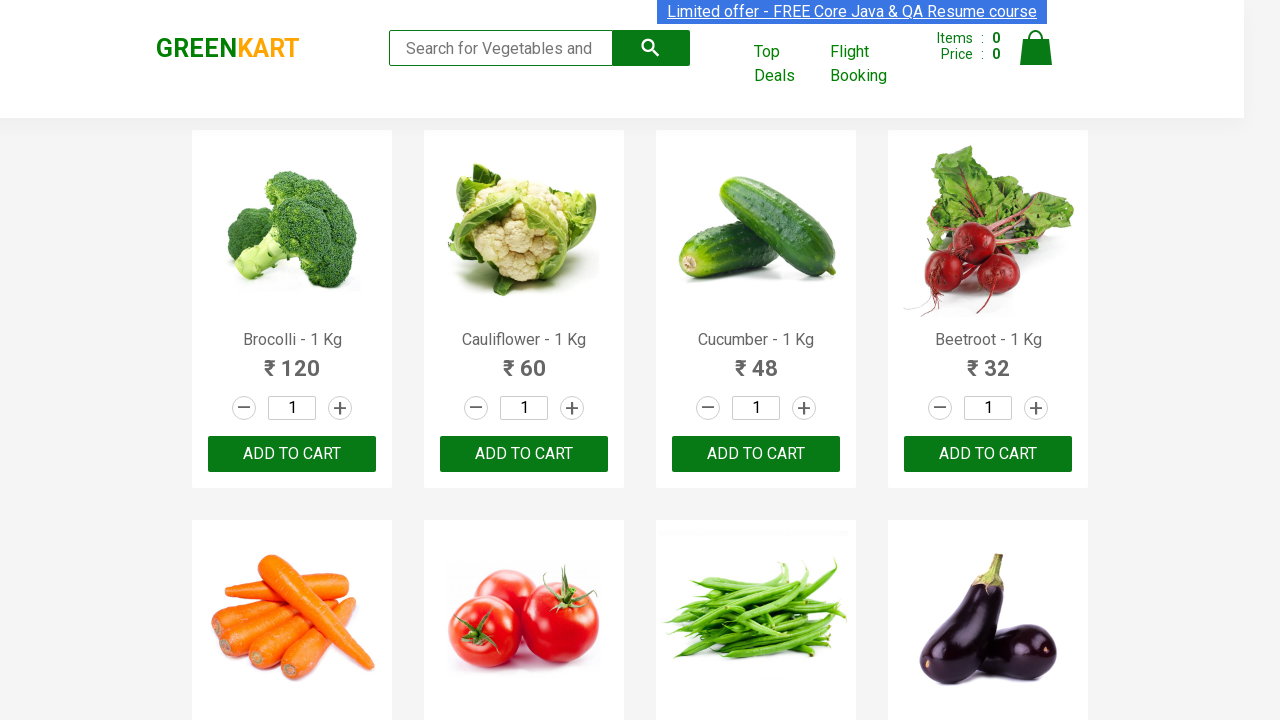

Filled search box with 'ca' to search for Cashews on .search-keyword
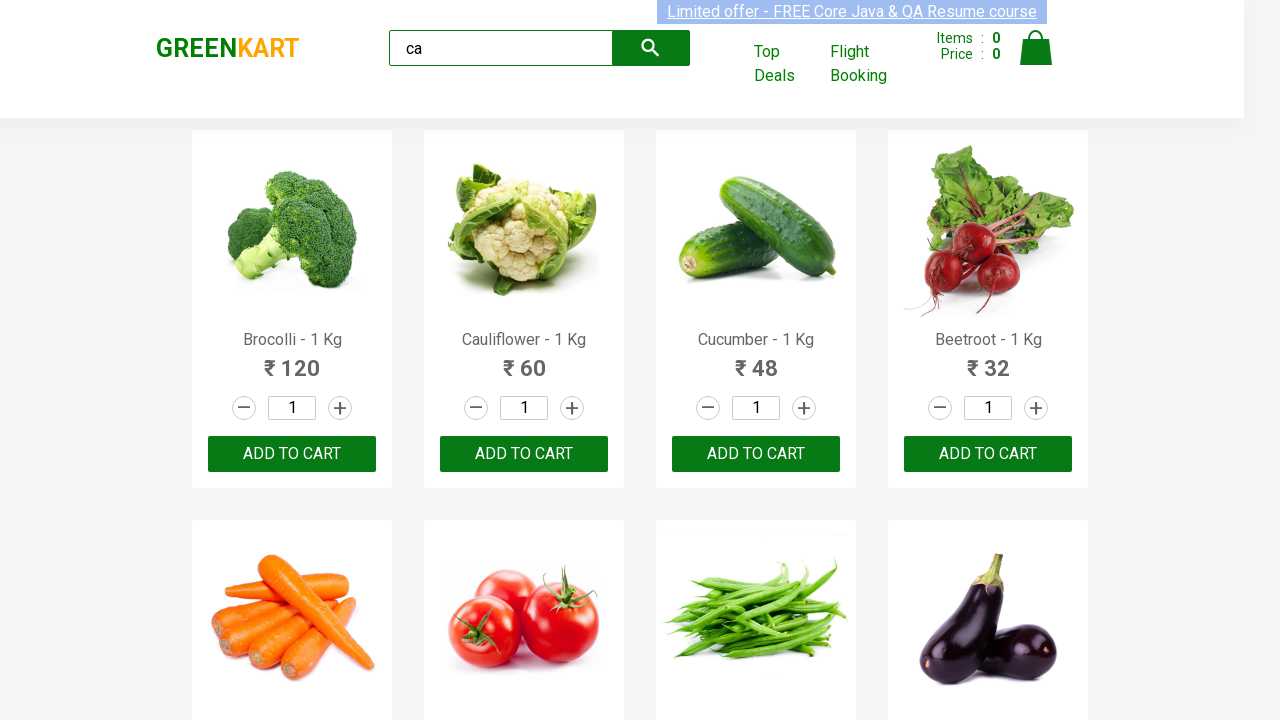

Waited 2 seconds for products to load
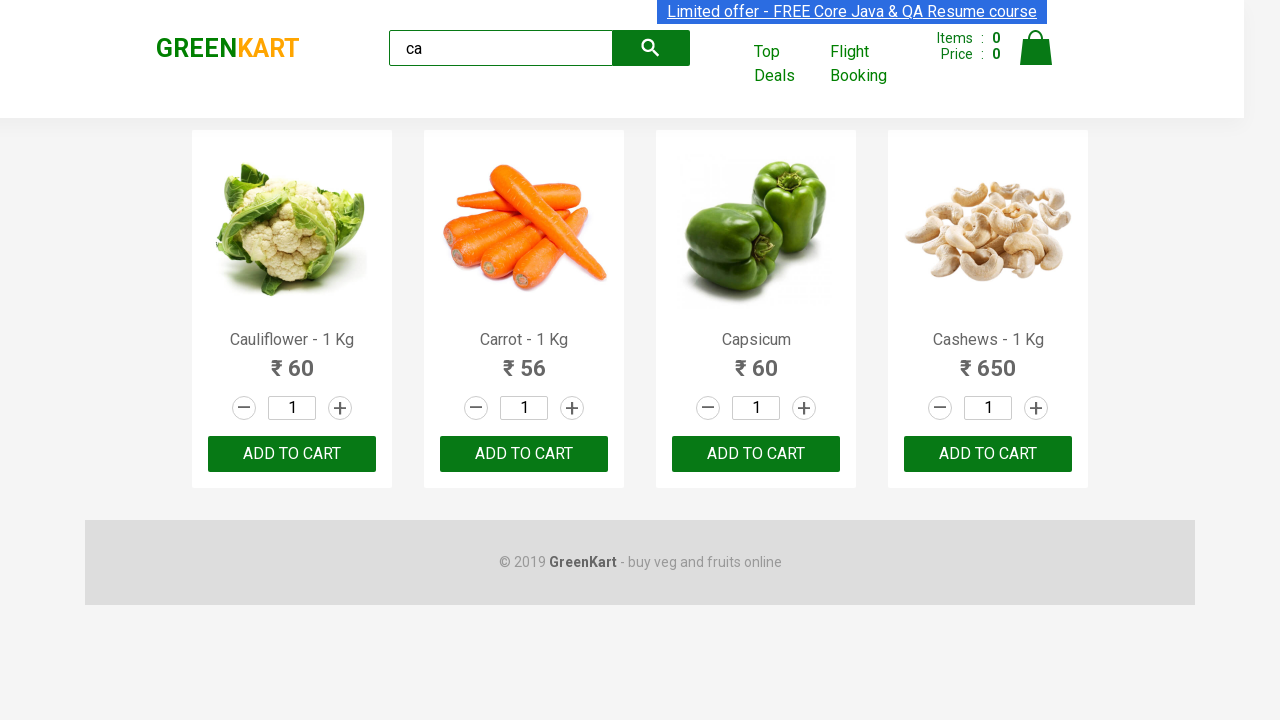

Located all product elements on the page
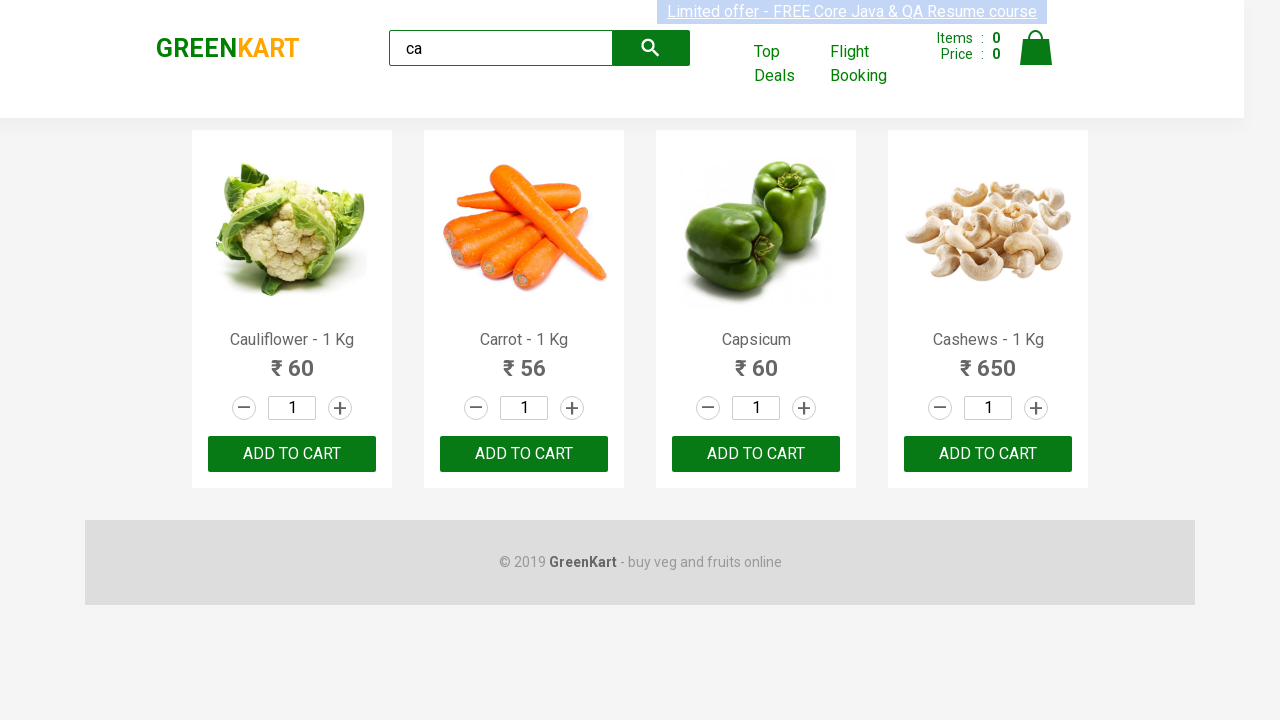

Retrieved product name: Cauliflower - 1 Kg
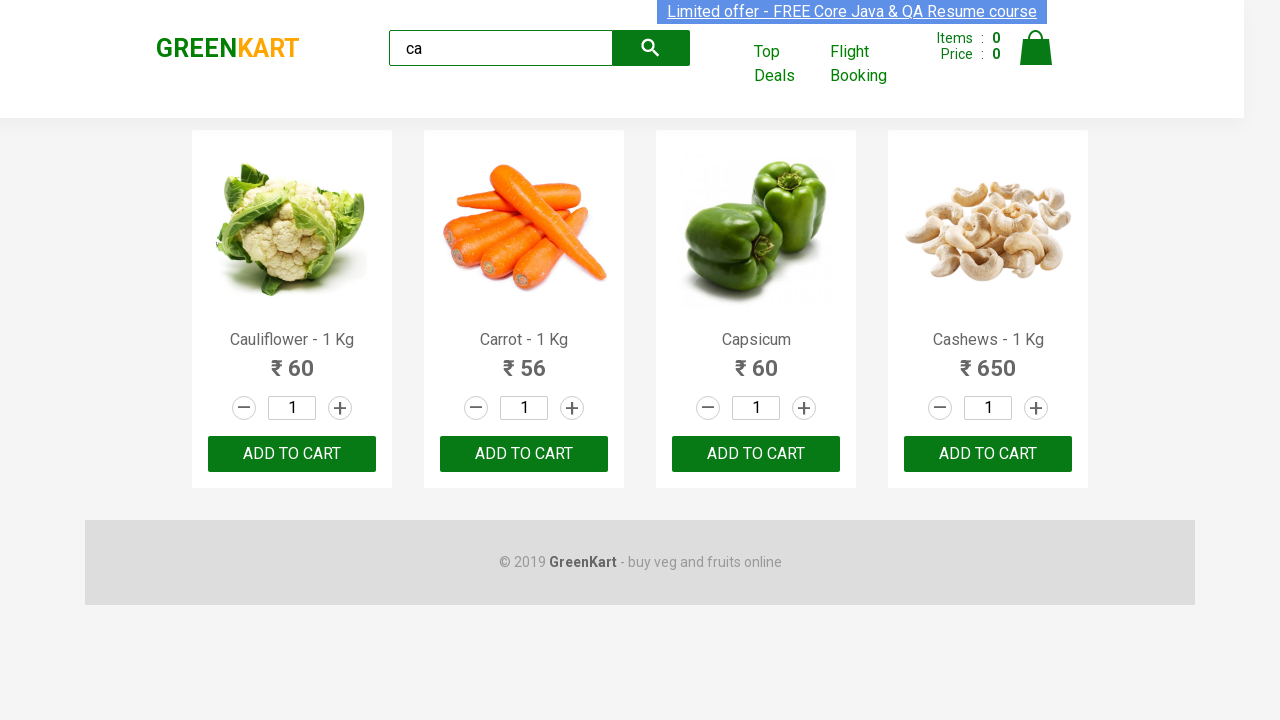

Retrieved product name: Carrot - 1 Kg
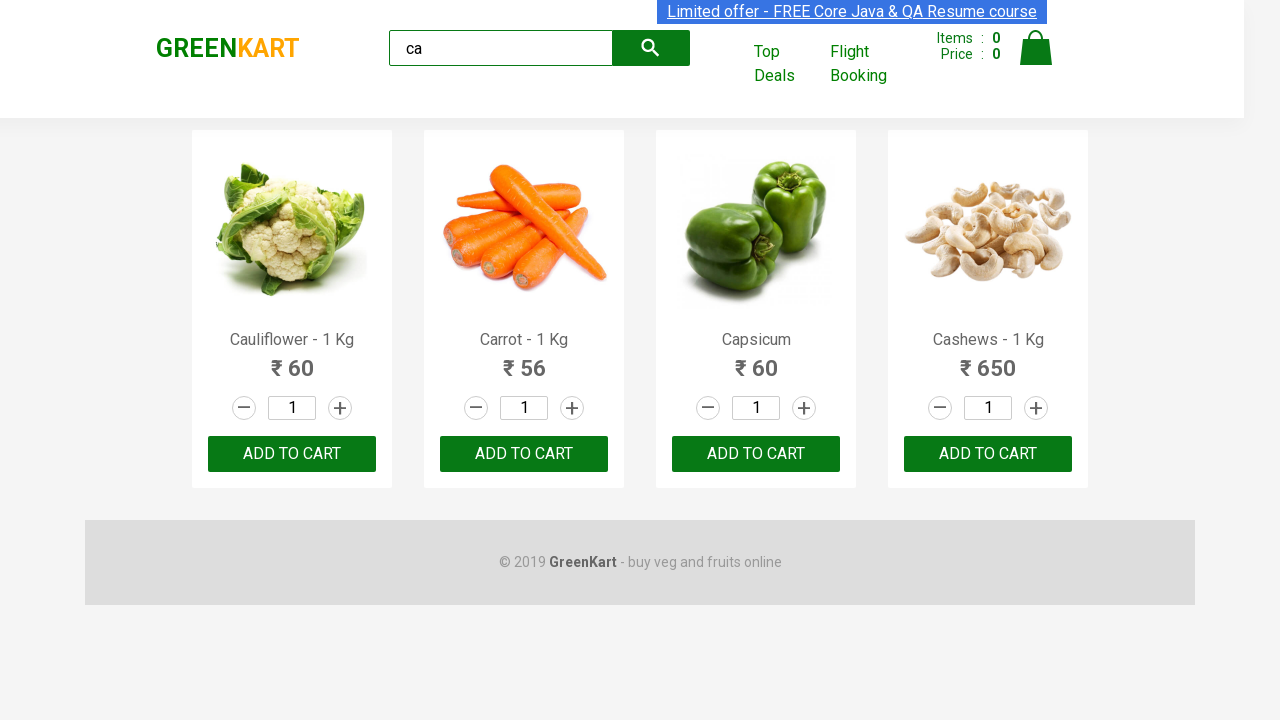

Retrieved product name: Capsicum
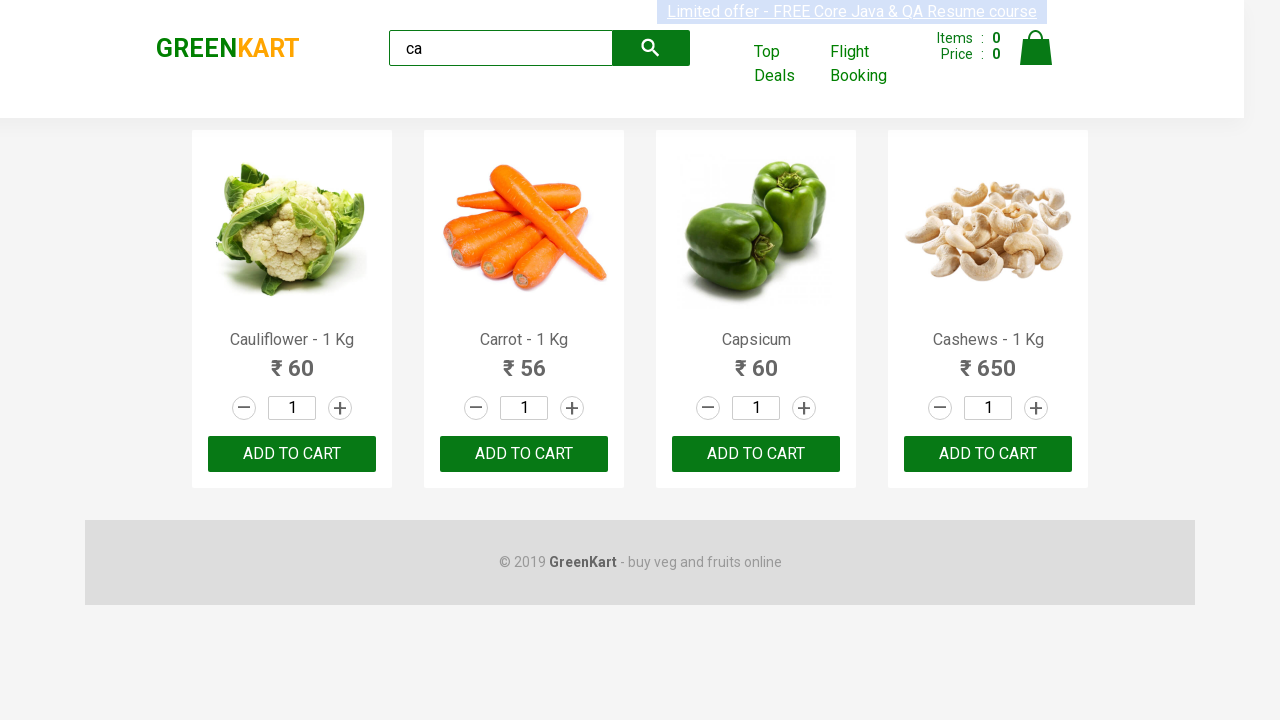

Retrieved product name: Cashews - 1 Kg
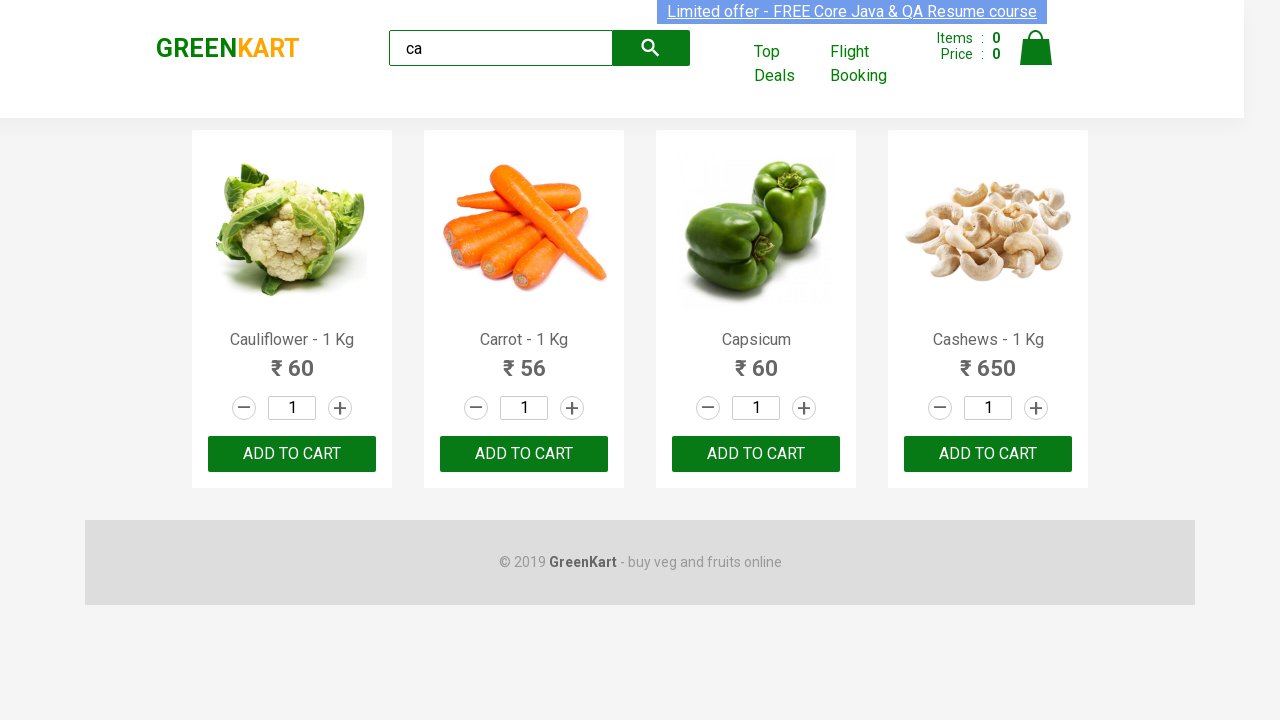

Clicked 'Add to Cart' button for Cashews product at (988, 454) on .products .product >> nth=3 >> button
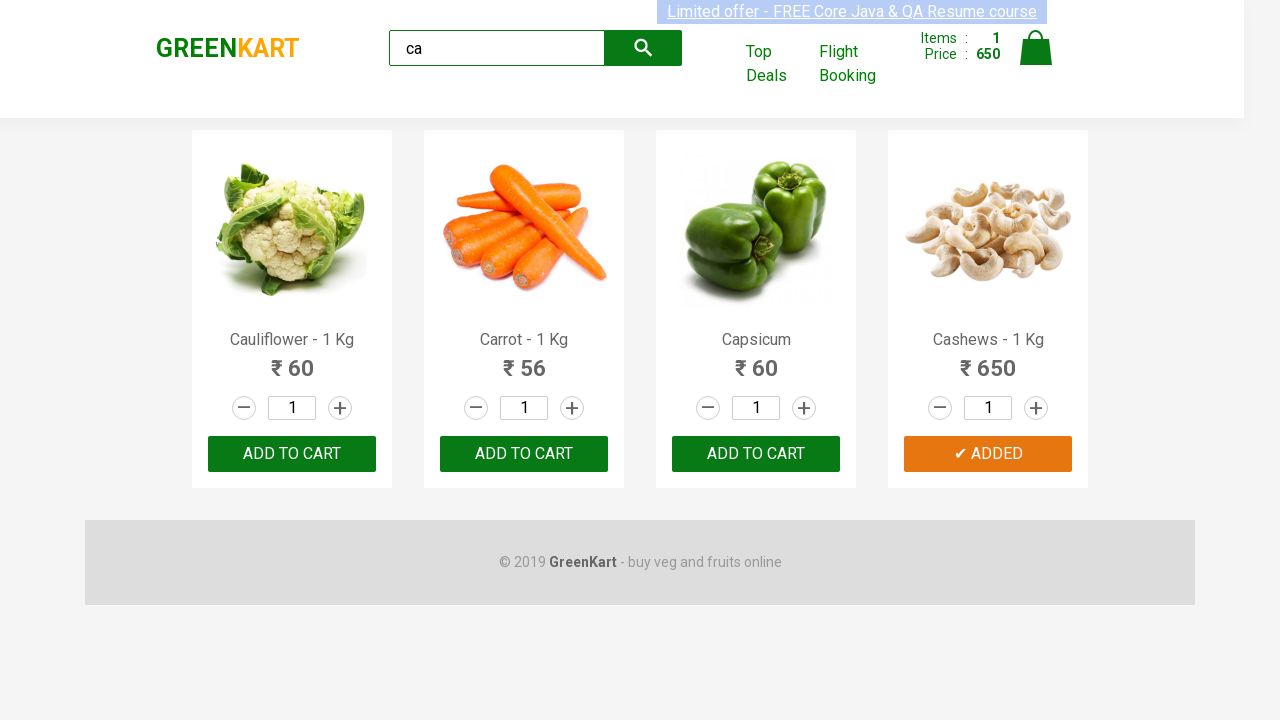

Clicked cart icon to view shopping cart at (1036, 48) on .cart-icon > img
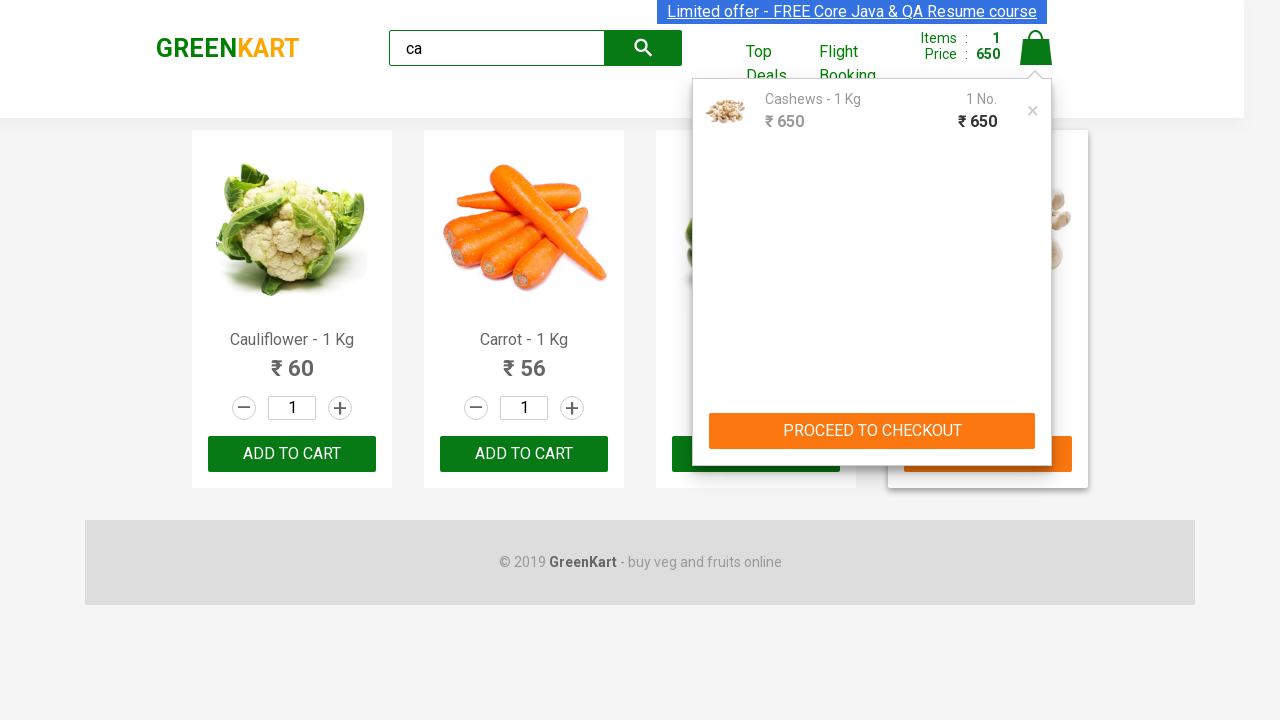

Clicked 'PROCEED TO CHECKOUT' button at (872, 431) on text=PROCEED TO CHECKOUT
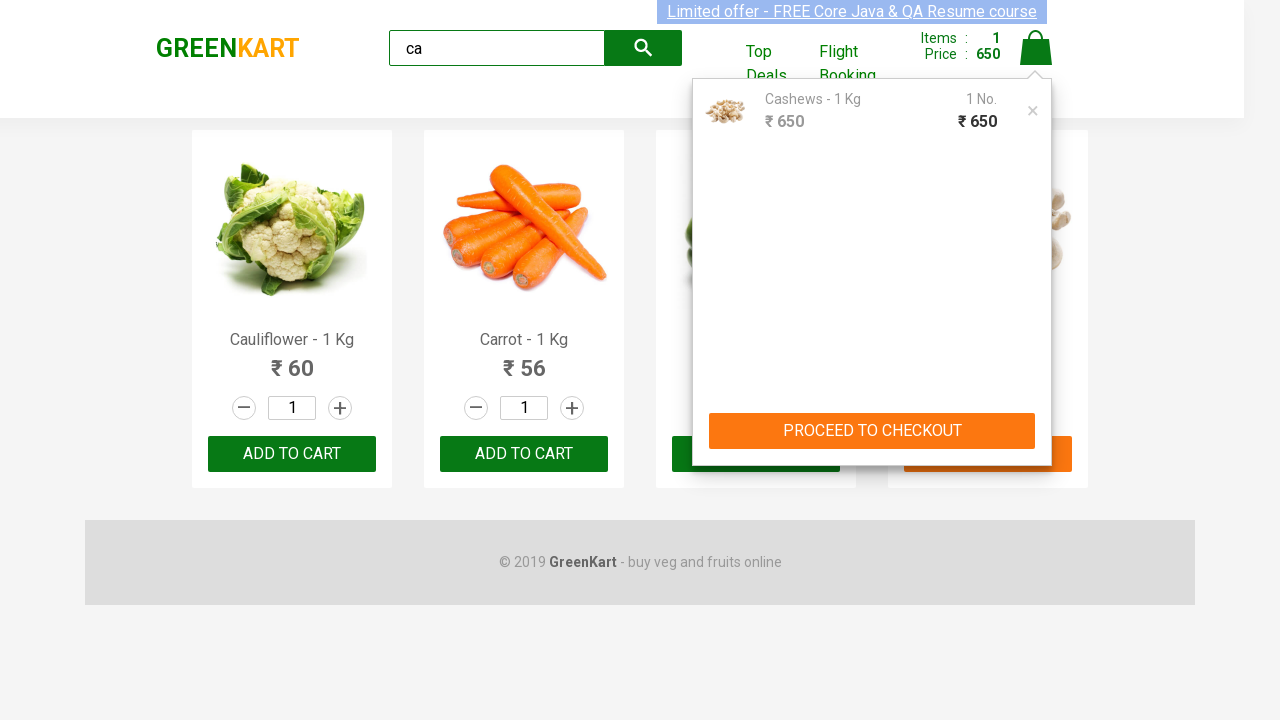

Clicked 'Place Order' button to complete purchase at (1036, 420) on button:has-text('Place Order')
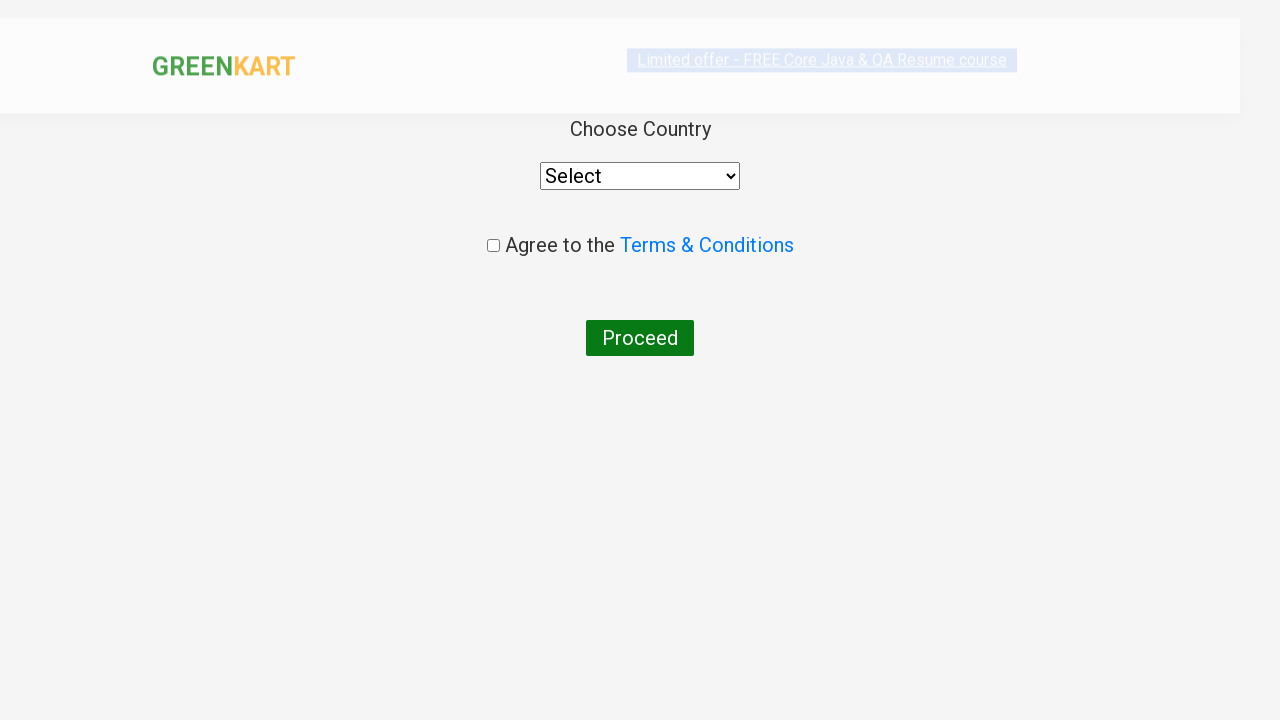

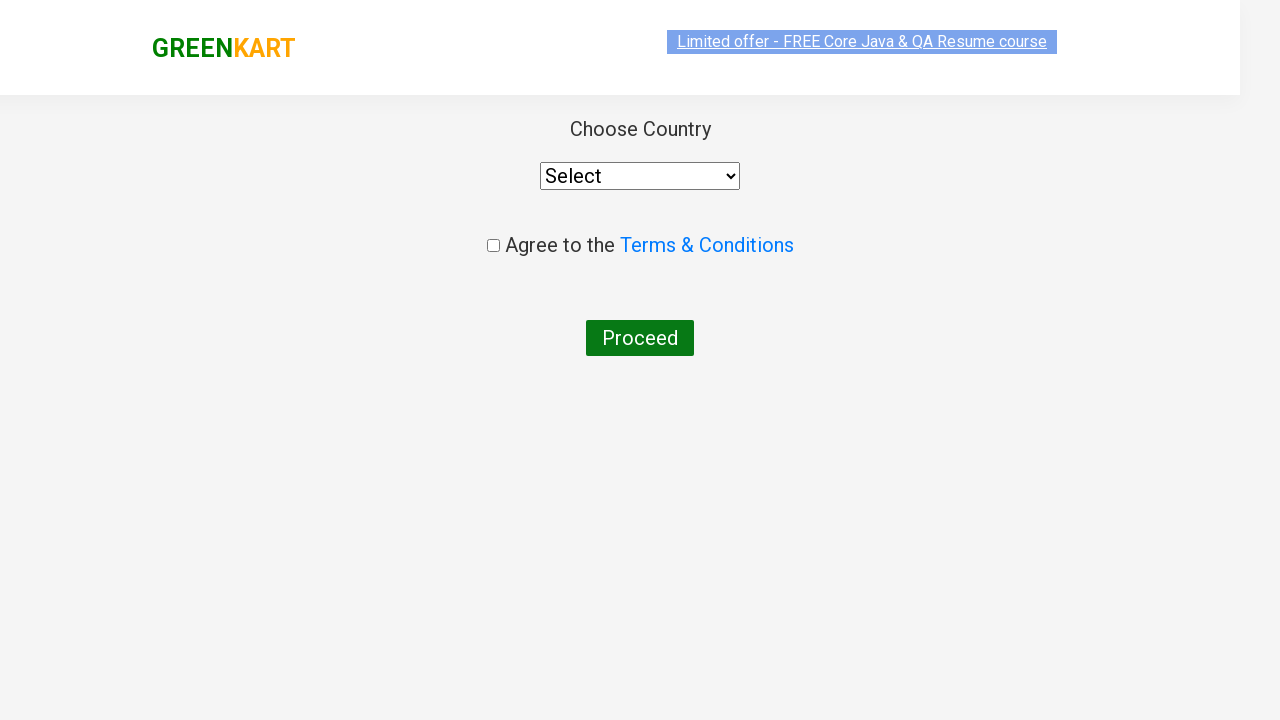